Tests keyboard interaction by typing text in capital letters using the SHIFT key modifier in a form field

Starting URL: https://awesomeqa.com/practice.html

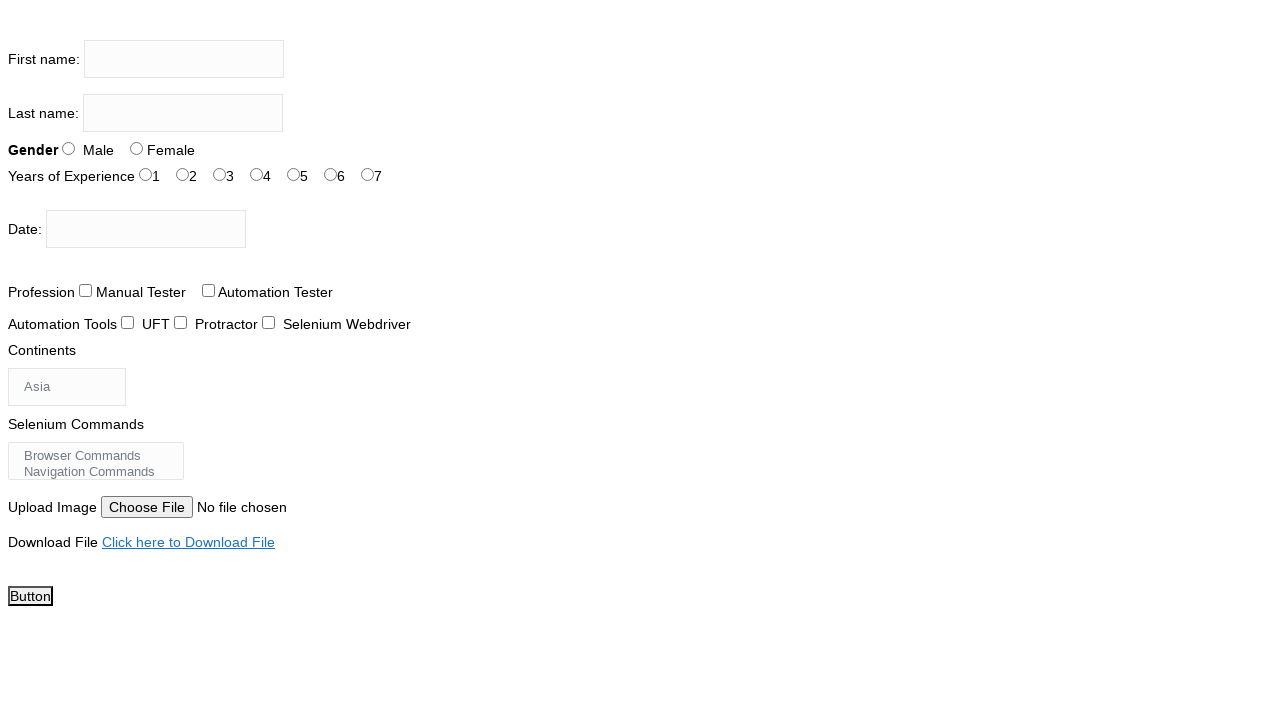

Navigated to practice form page
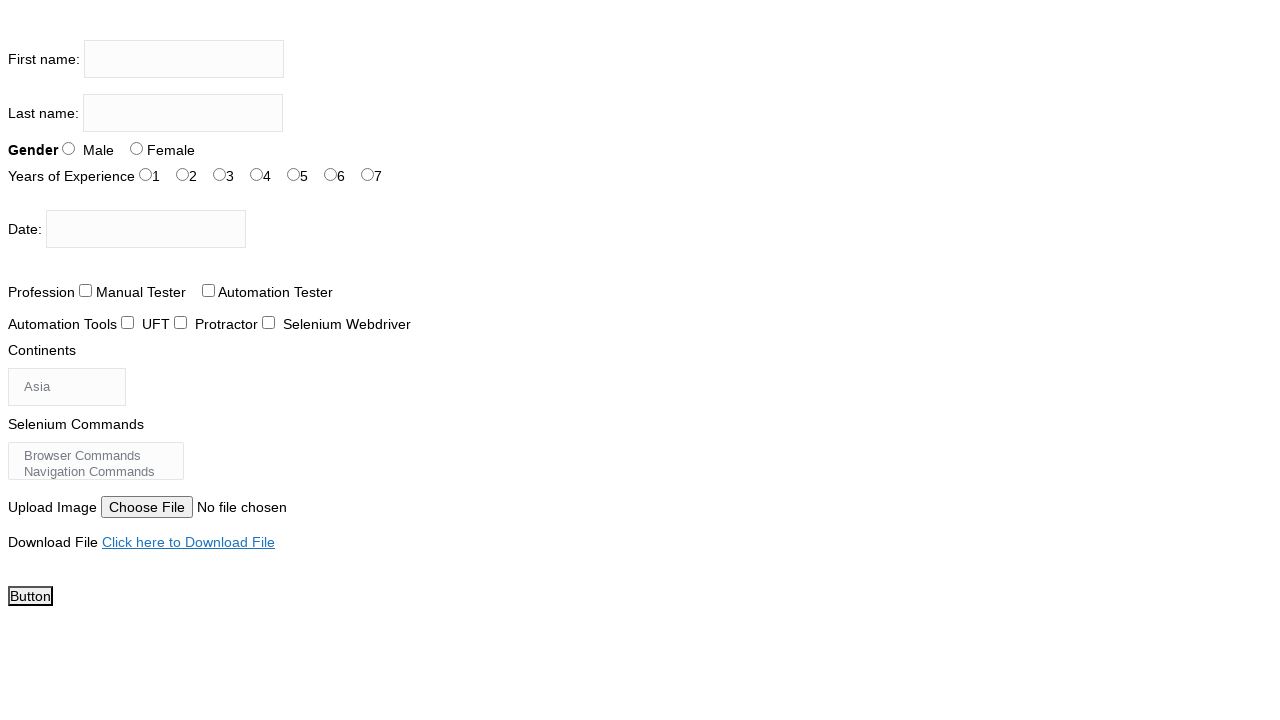

Filled firstname field with capital letters 'YADRAJ' using SHIFT key on xpath=//input[@name='firstname']
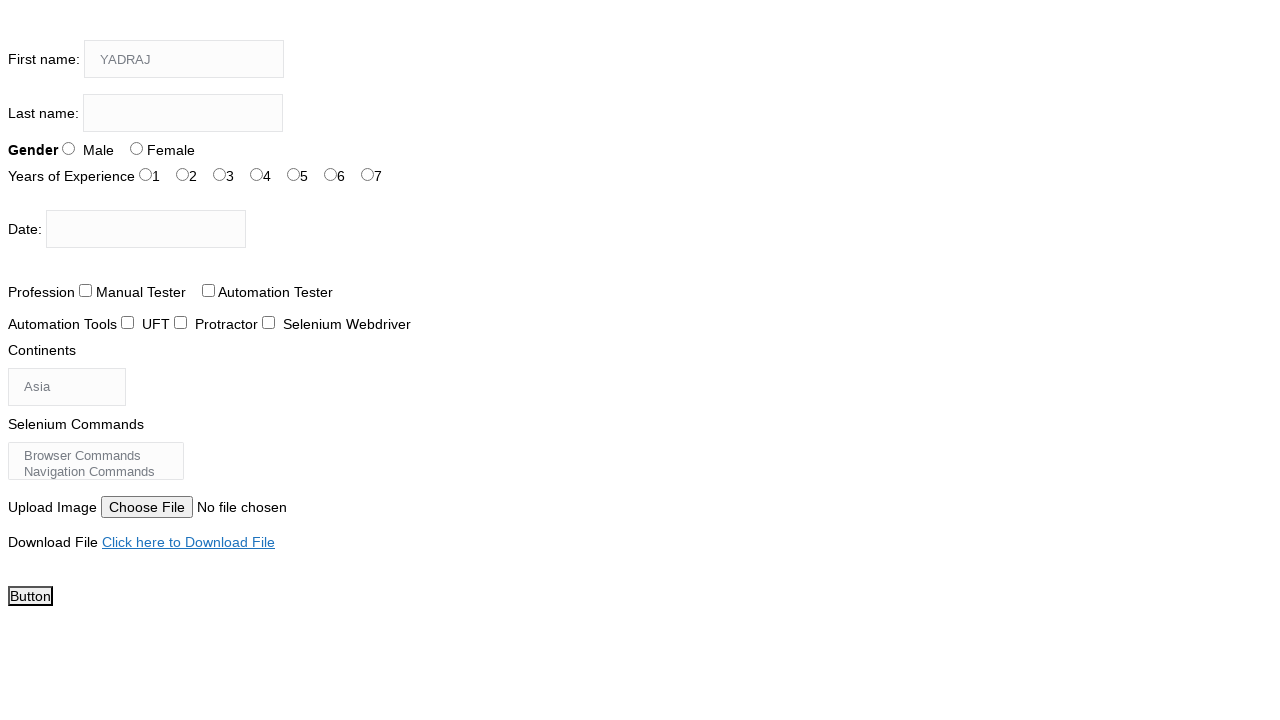

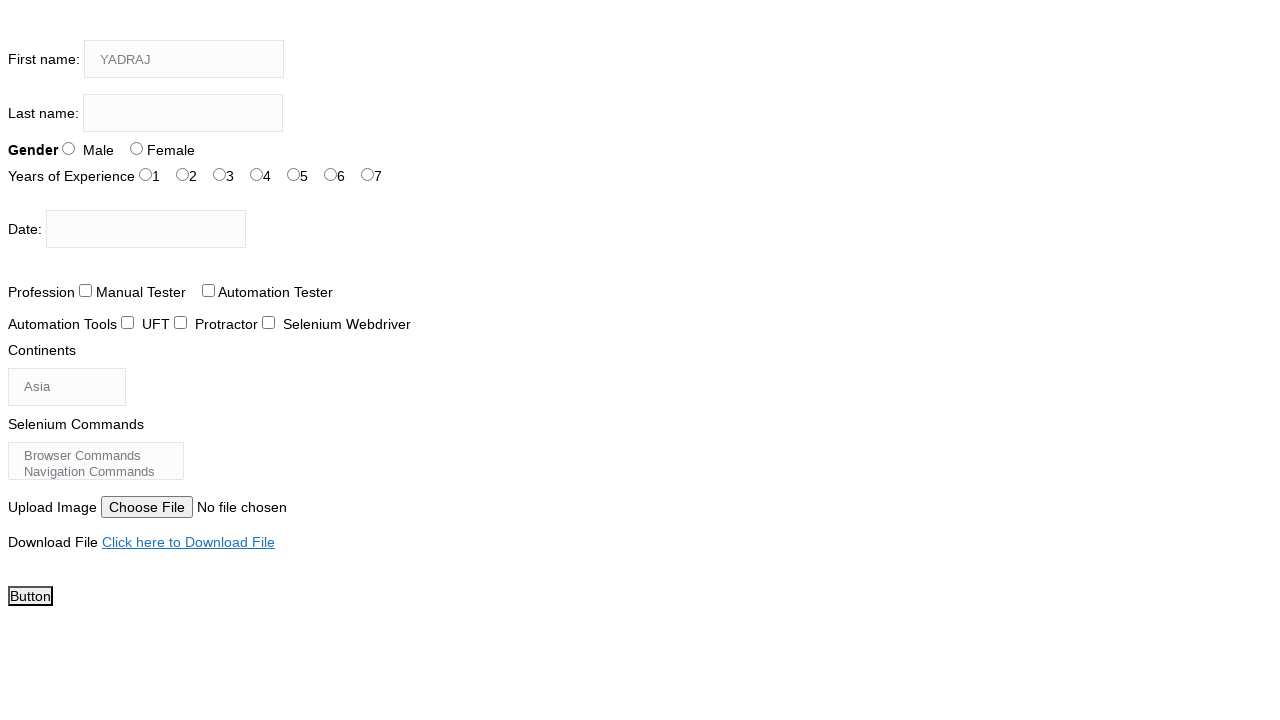